Tests mouse hover functionality by hovering over a "Mouse Hover" element to reveal a dropdown menu, then clicking the "Reload" link

Starting URL: https://rahulshettyacademy.com/AutomationPractice/

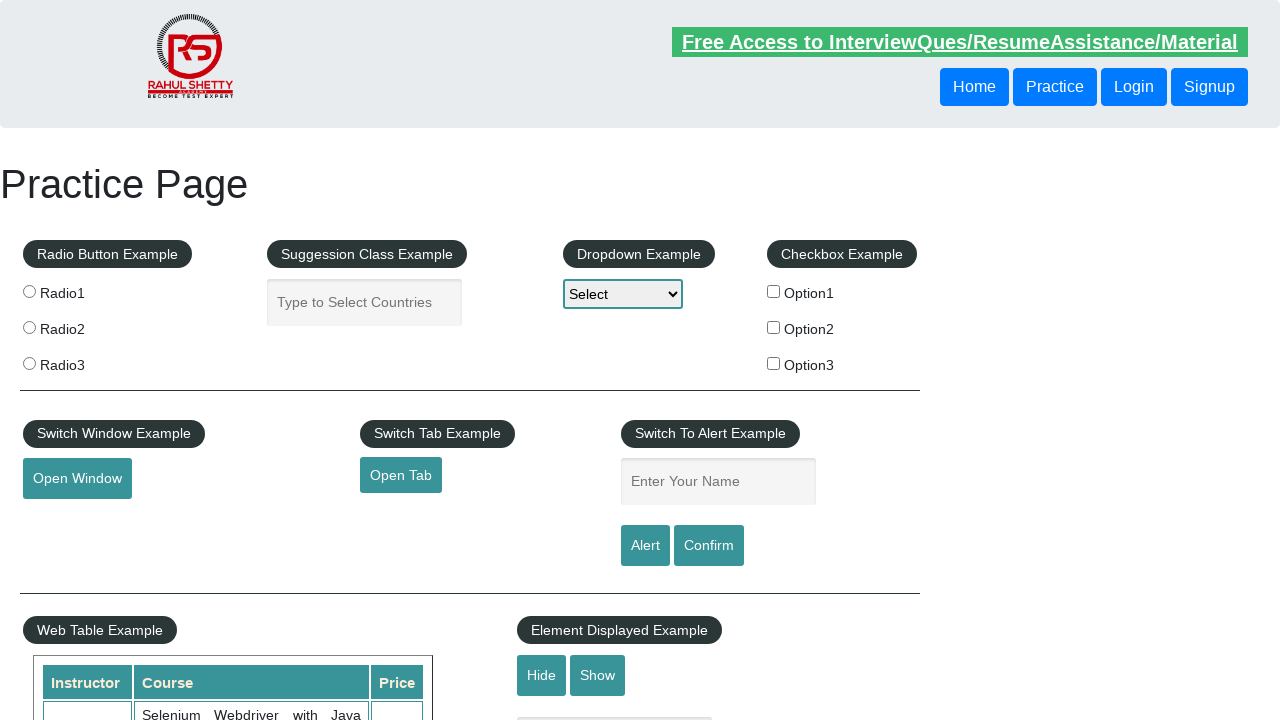

Hovered over 'Mouse Hover' element to reveal dropdown menu at (83, 361) on #mousehover
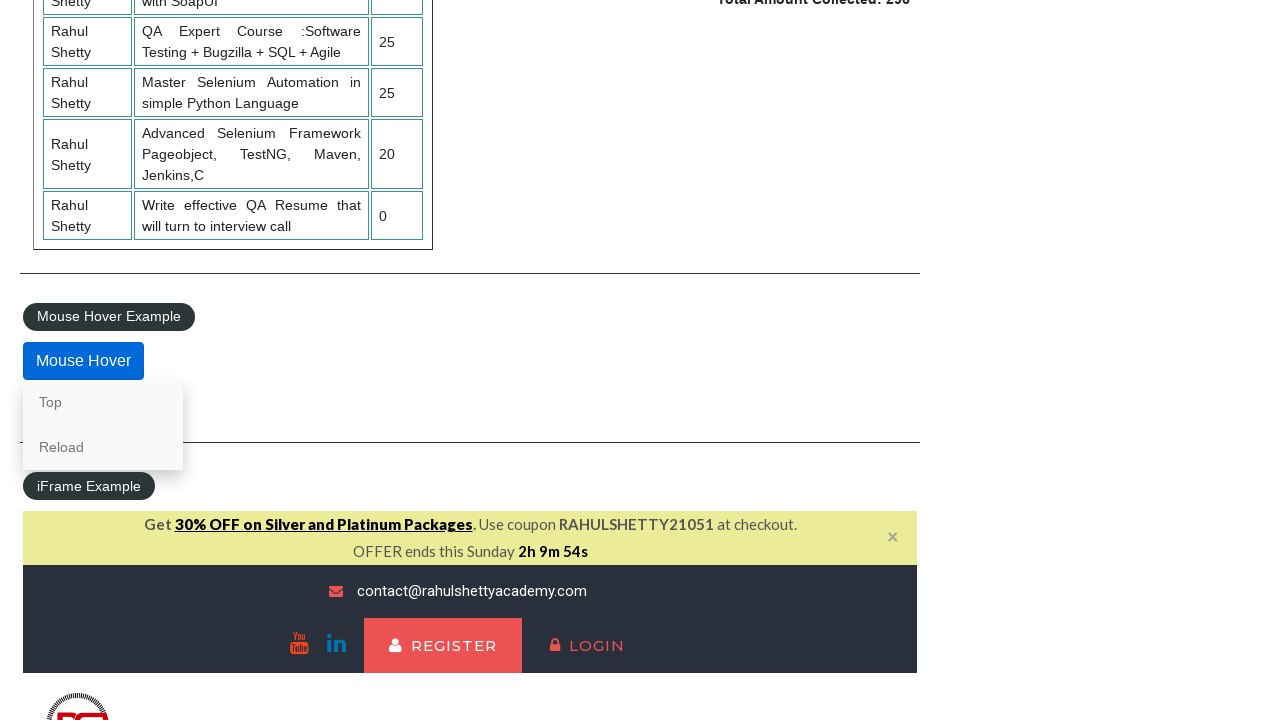

Clicked 'Reload' link from dropdown menu at (103, 447) on text=Reload
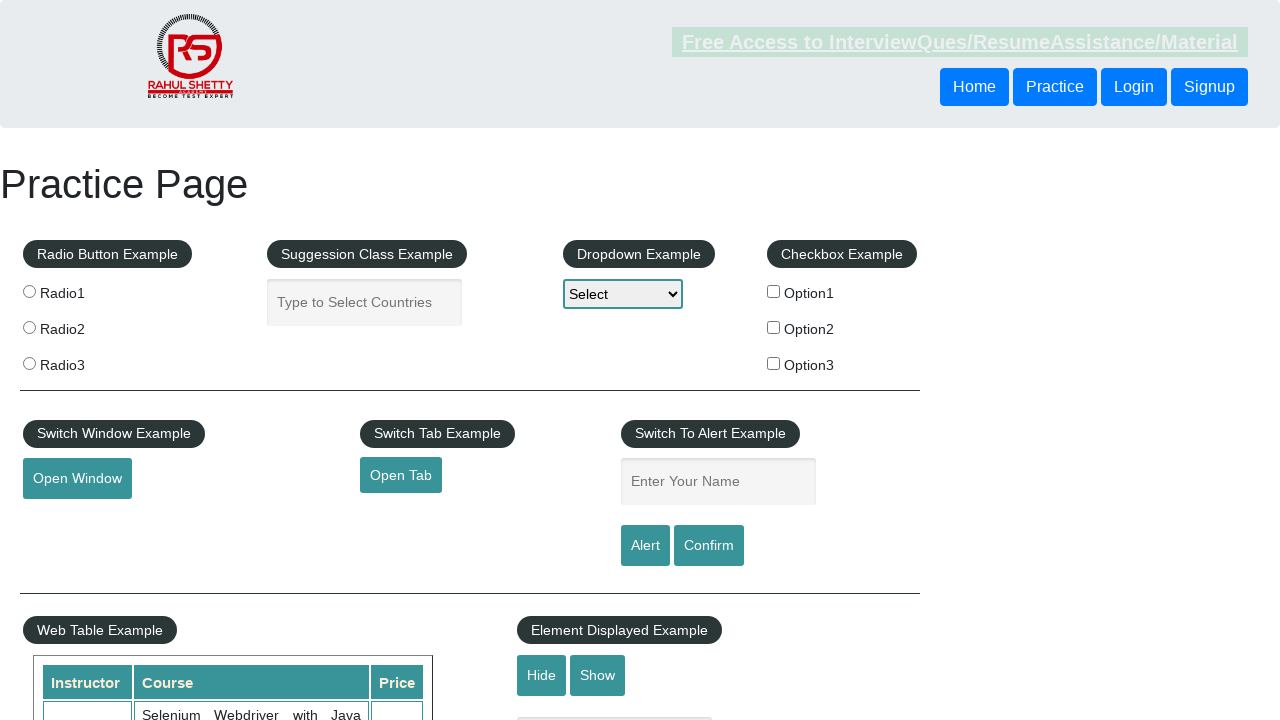

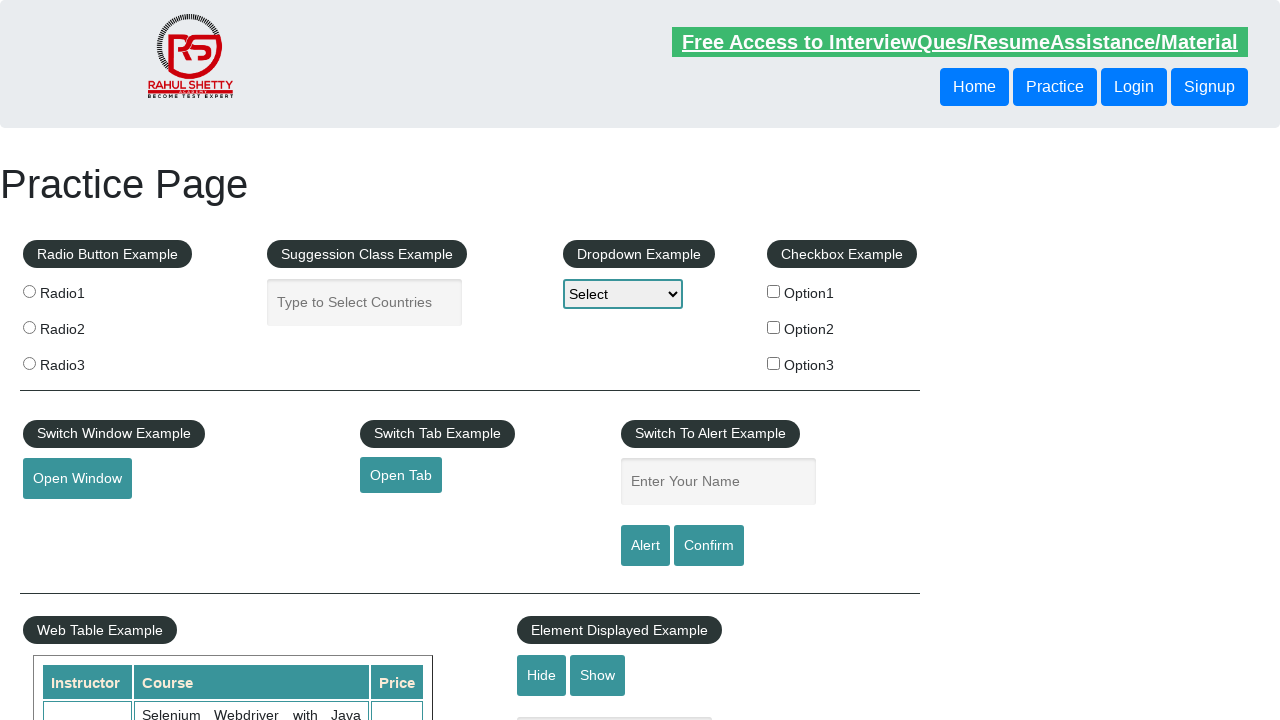